Tests various button interactions including clicking, checking enabled status, getting position and size, hovering, and counting buttons on the page

Starting URL: https://www.leafground.com/button.xhtml

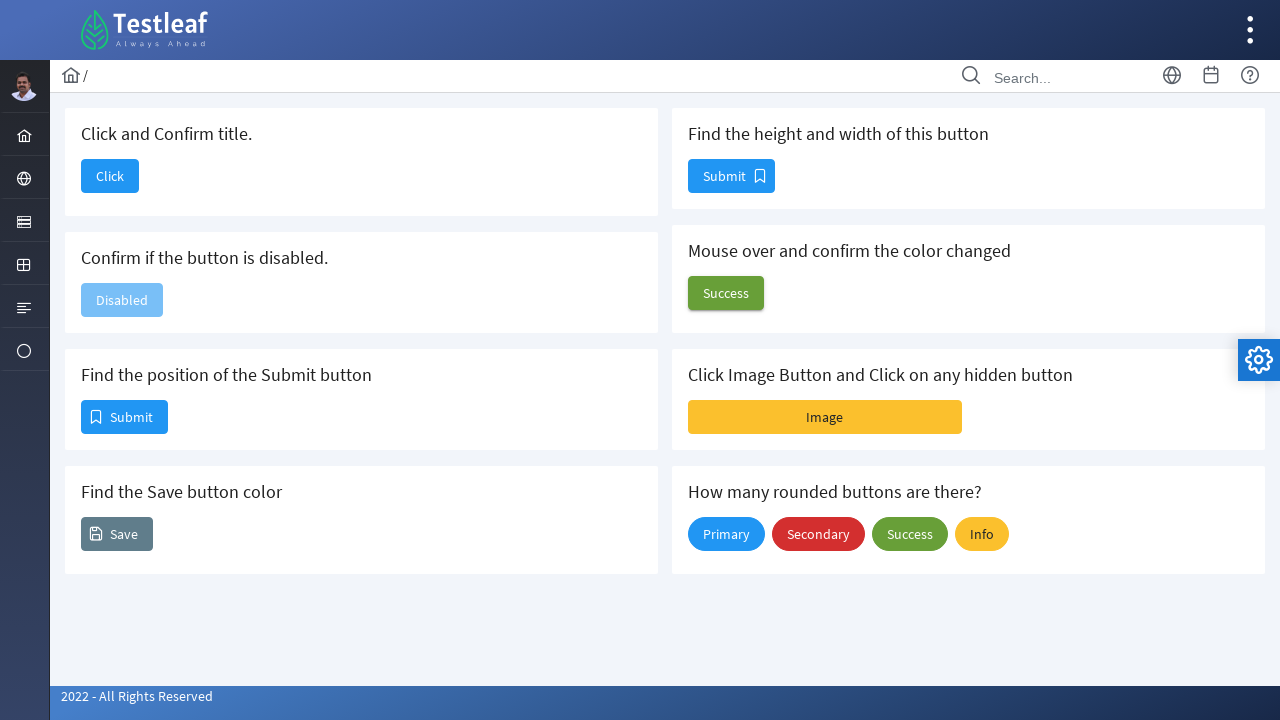

Clicked the first button at (110, 176) on #j_idt88\:j_idt90
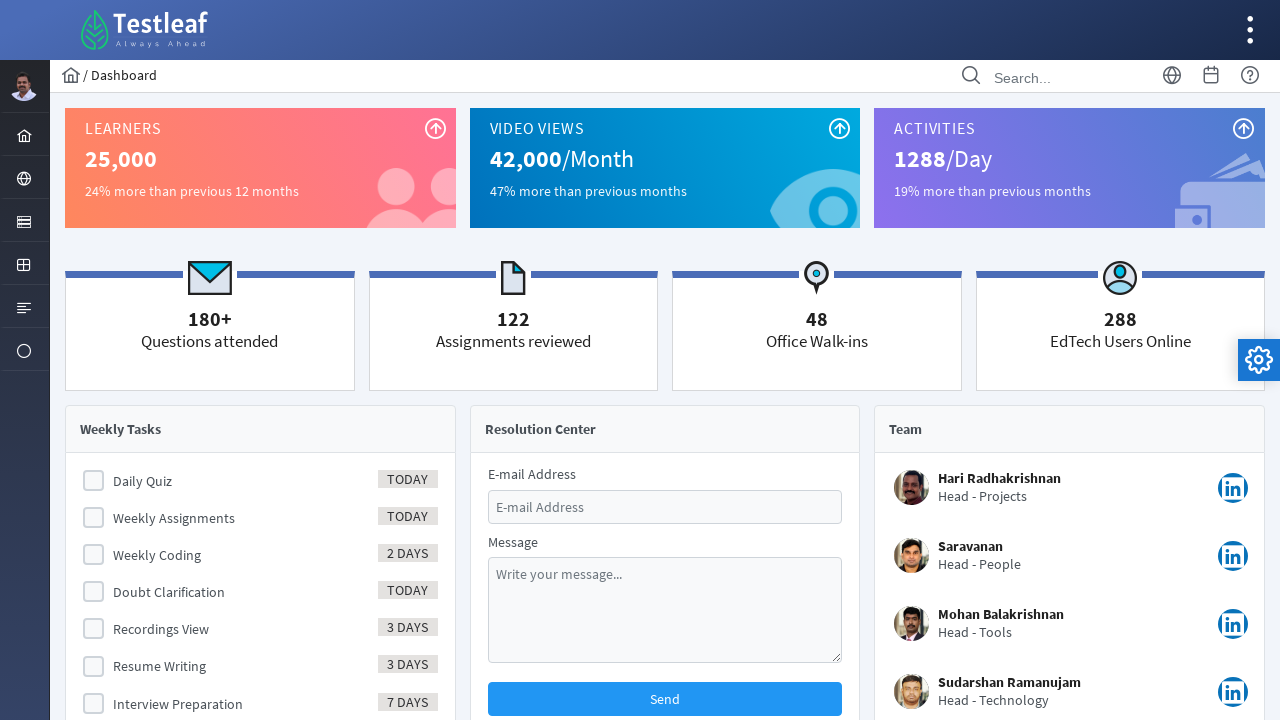

Navigated back from first button click
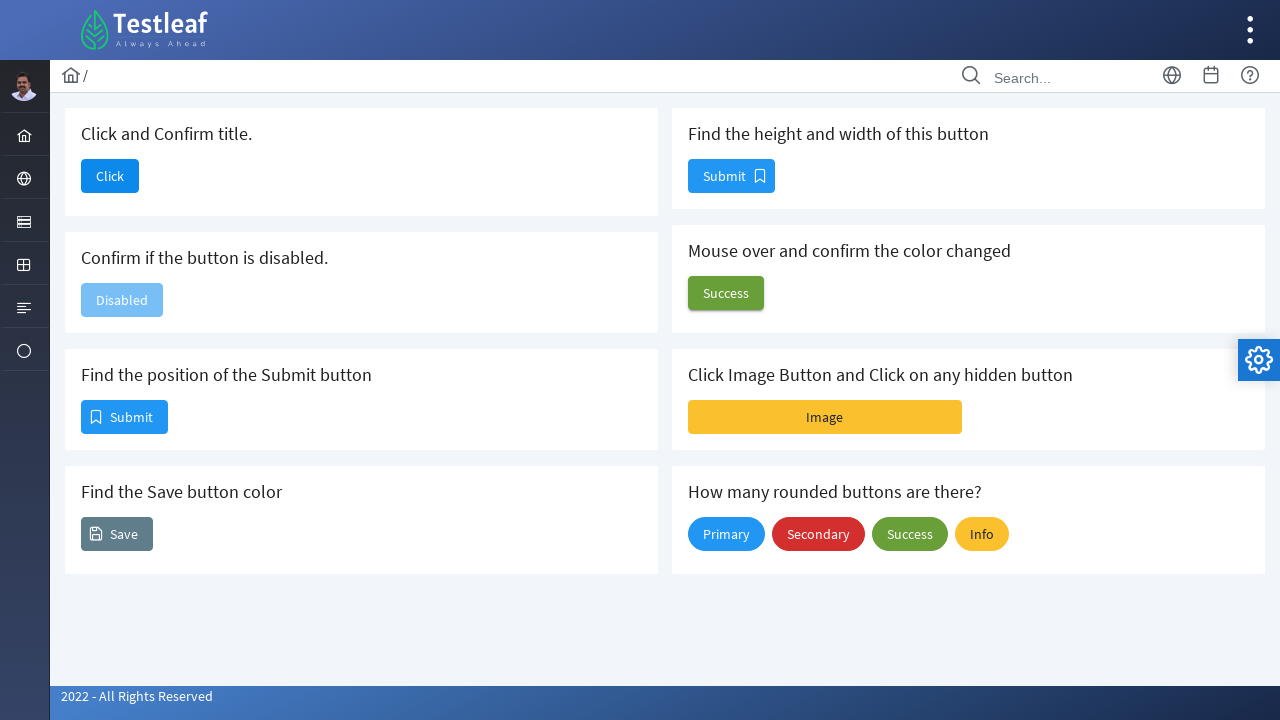

Checked if button is enabled: False
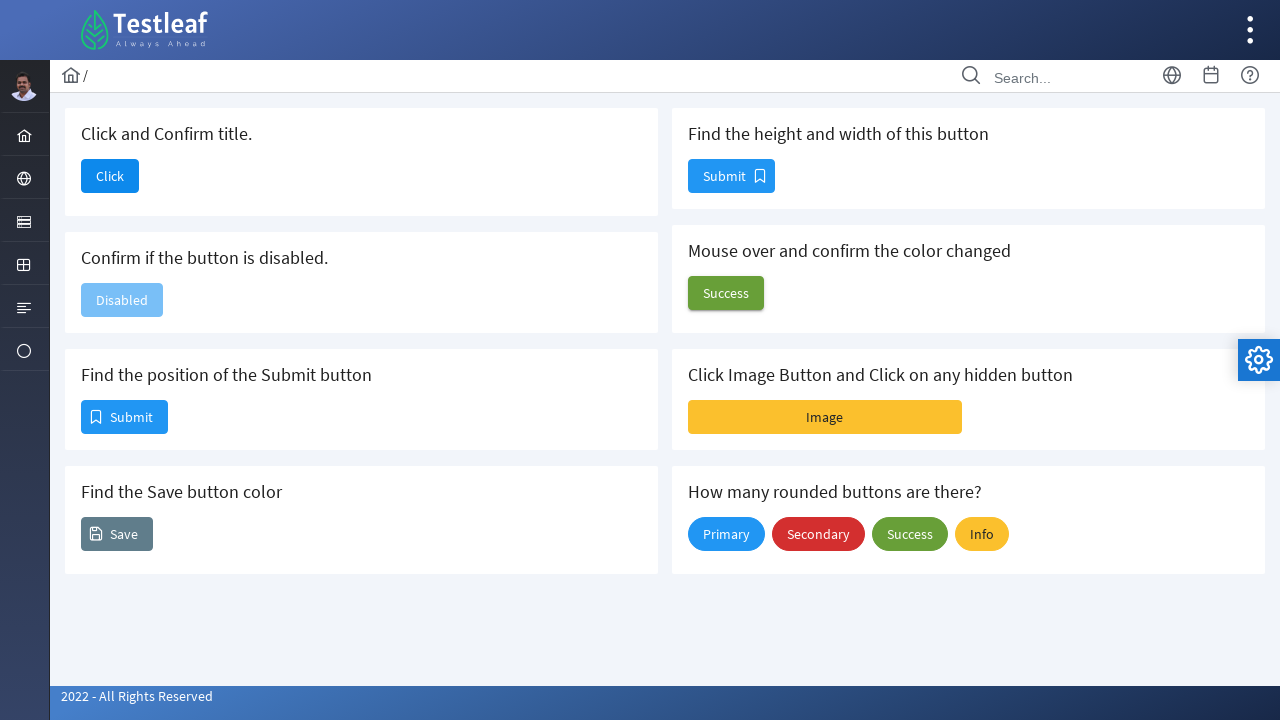

Retrieved button position: X=81, Y=400
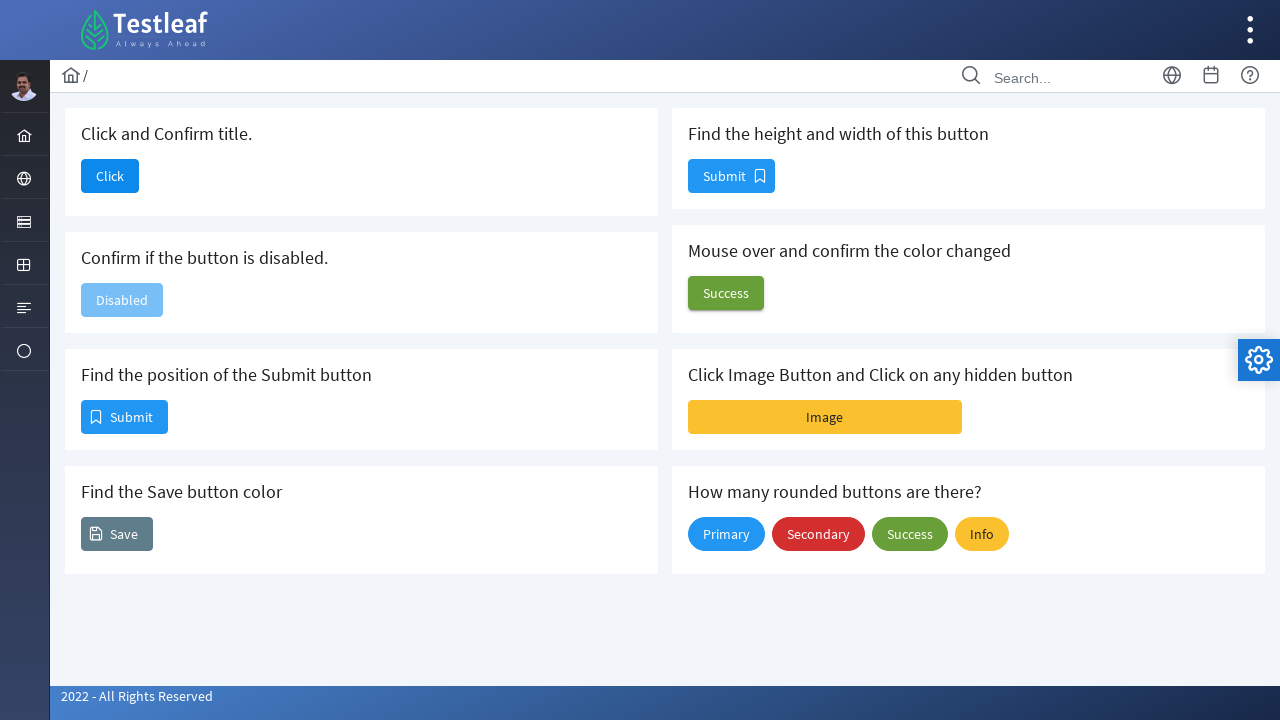

Retrieved button background CSS property
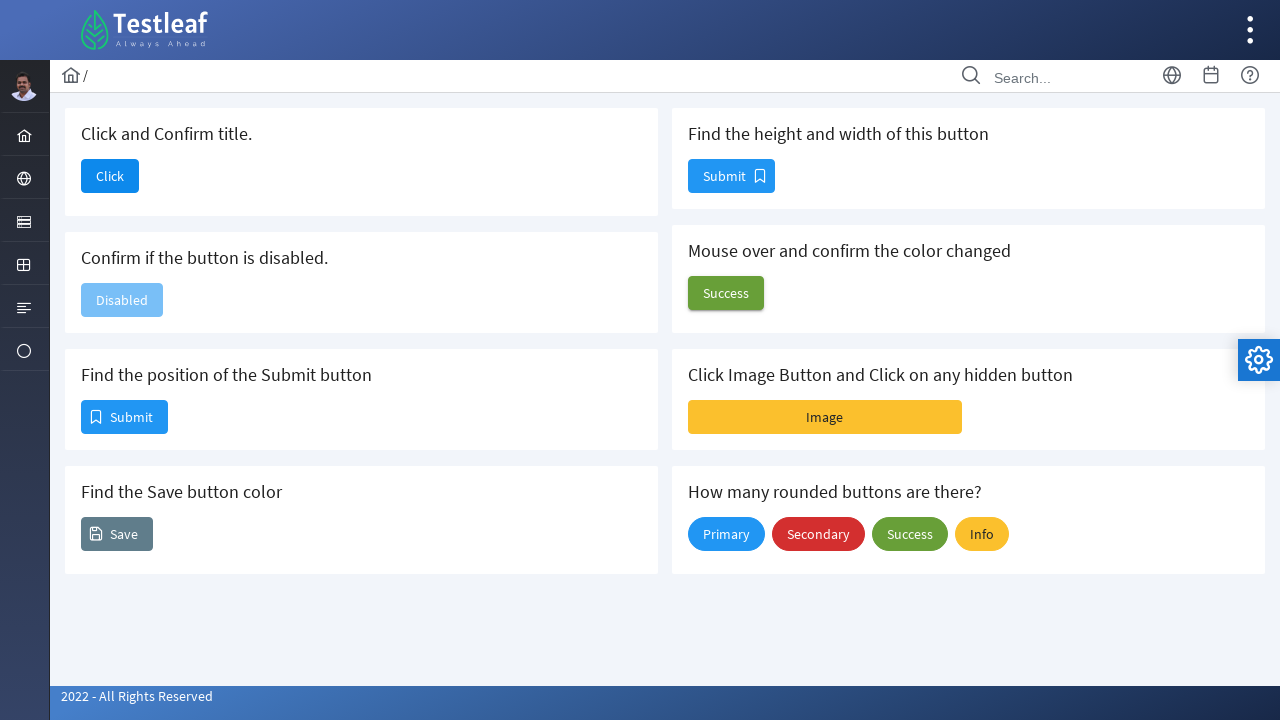

Retrieved button color CSS property
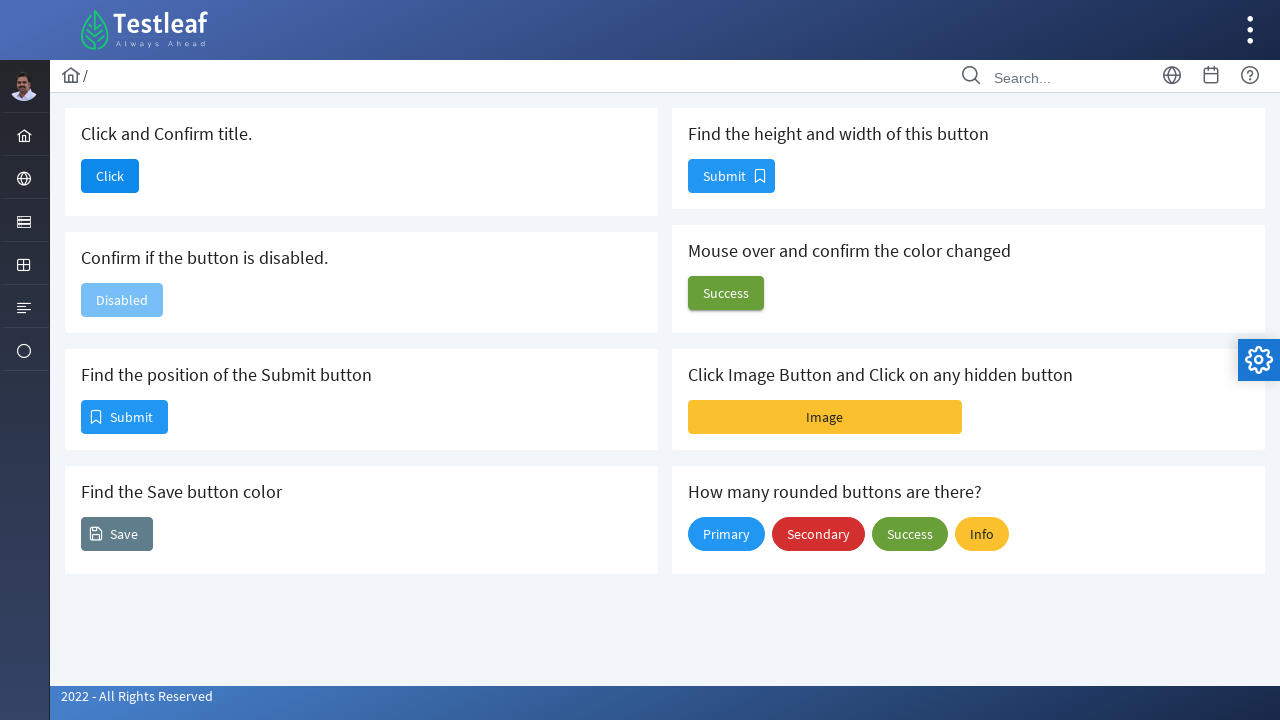

Retrieved button border CSS property
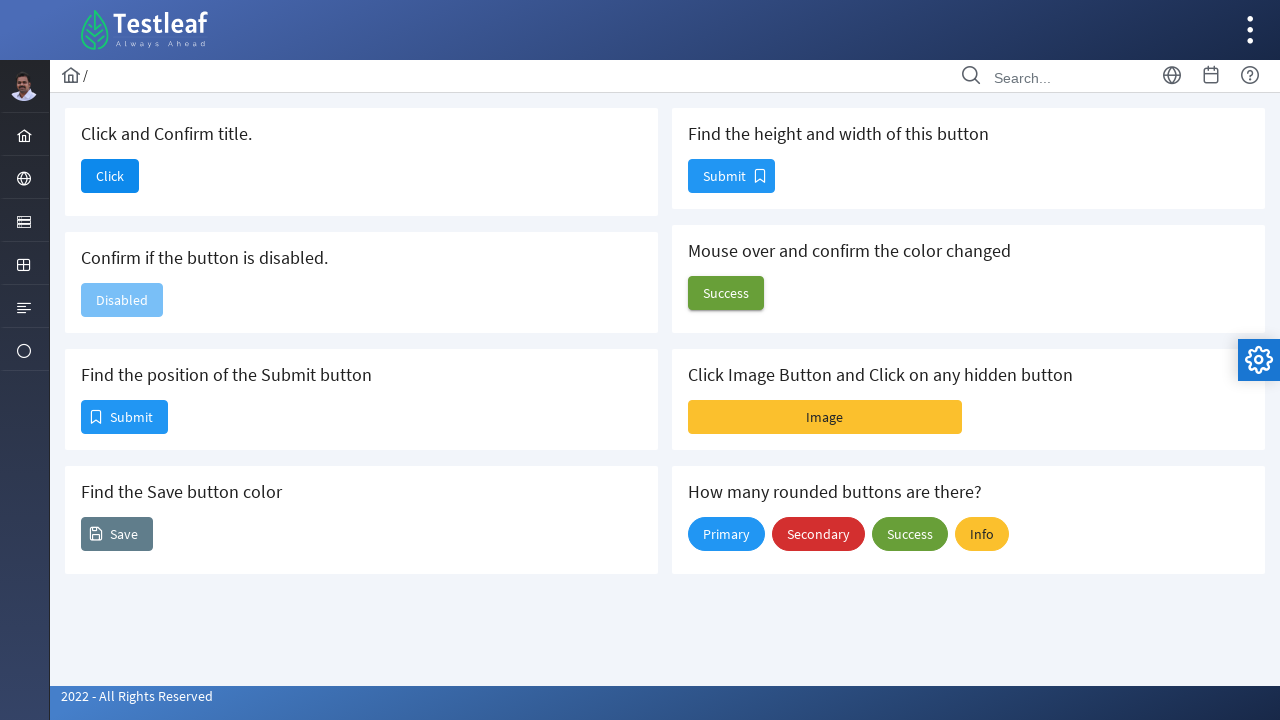

Retrieved button size: Height=34, Width=87
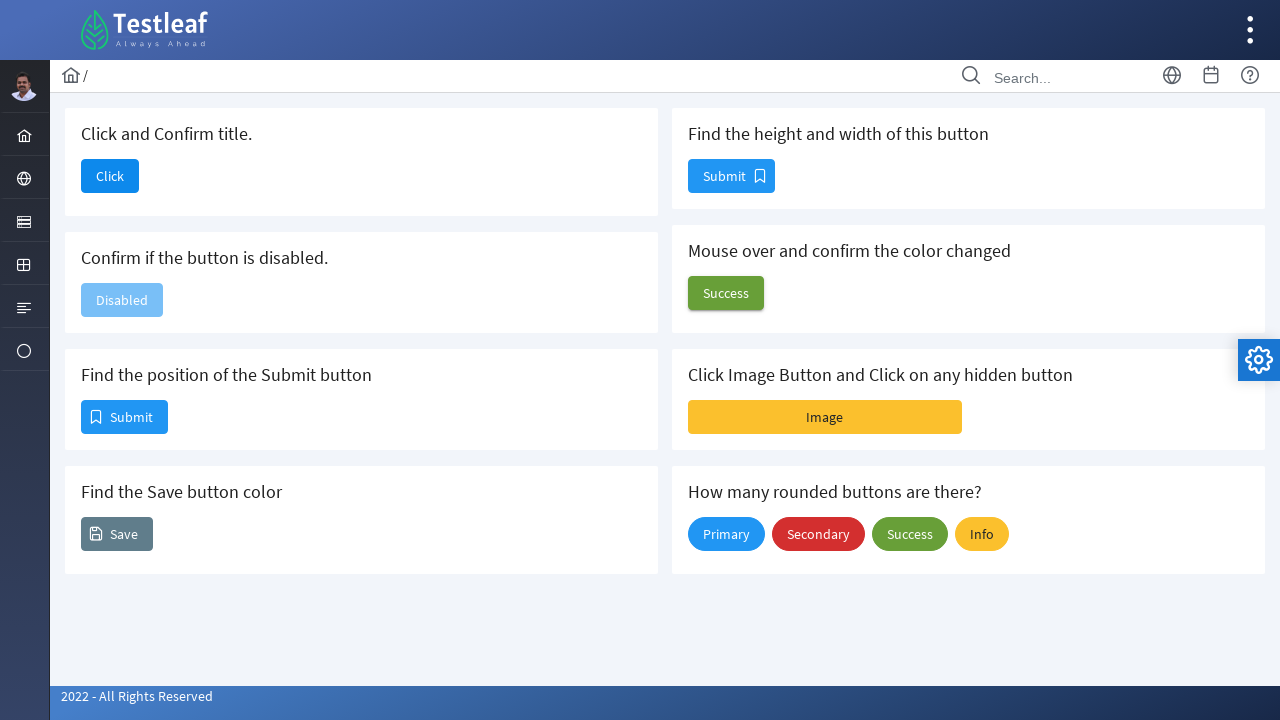

Waited 1500ms for page to settle
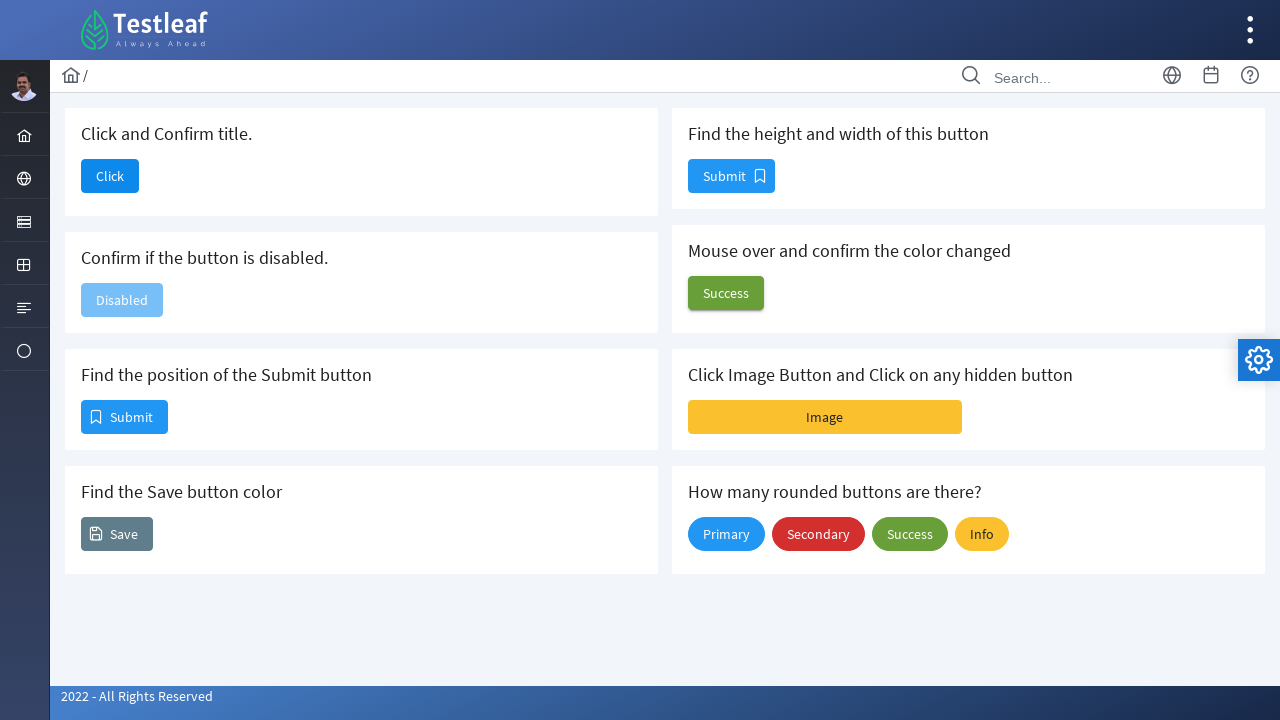

Hovered over button element at (726, 293) on #j_idt88\:j_idt100
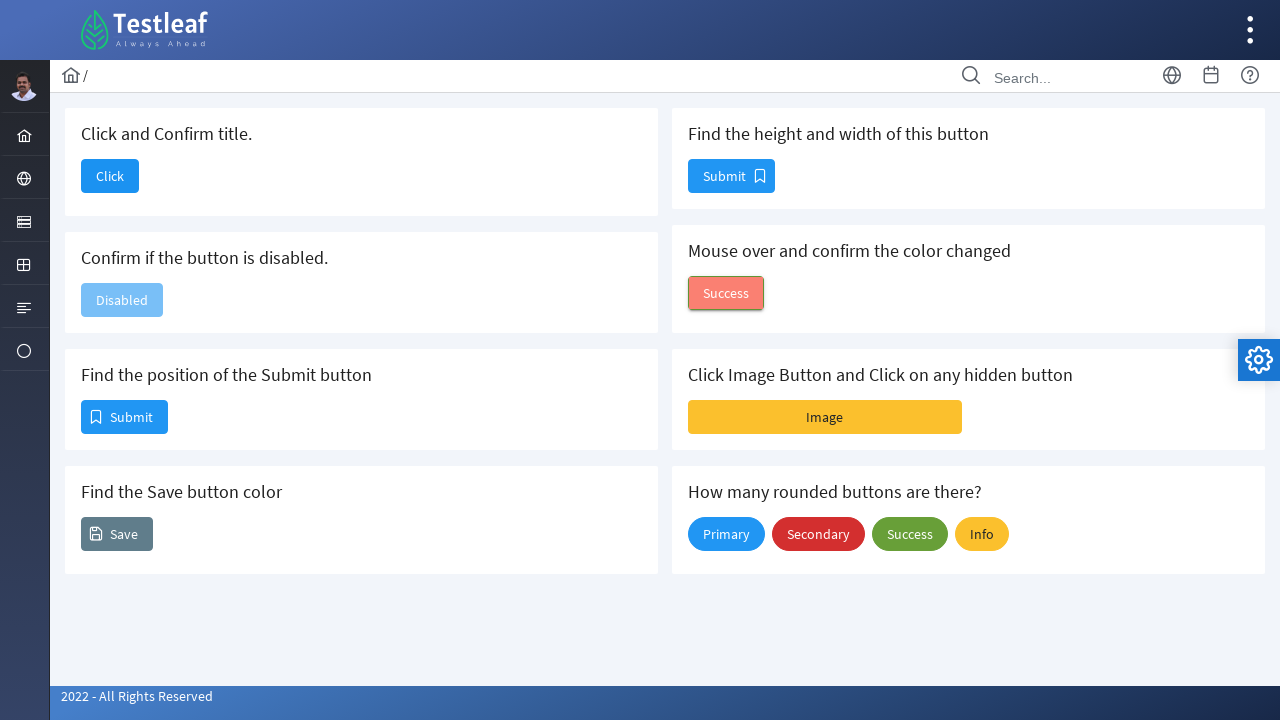

Clicked image button (first click) at (825, 417) on #j_idt88\:j_idt102\:imageBtn
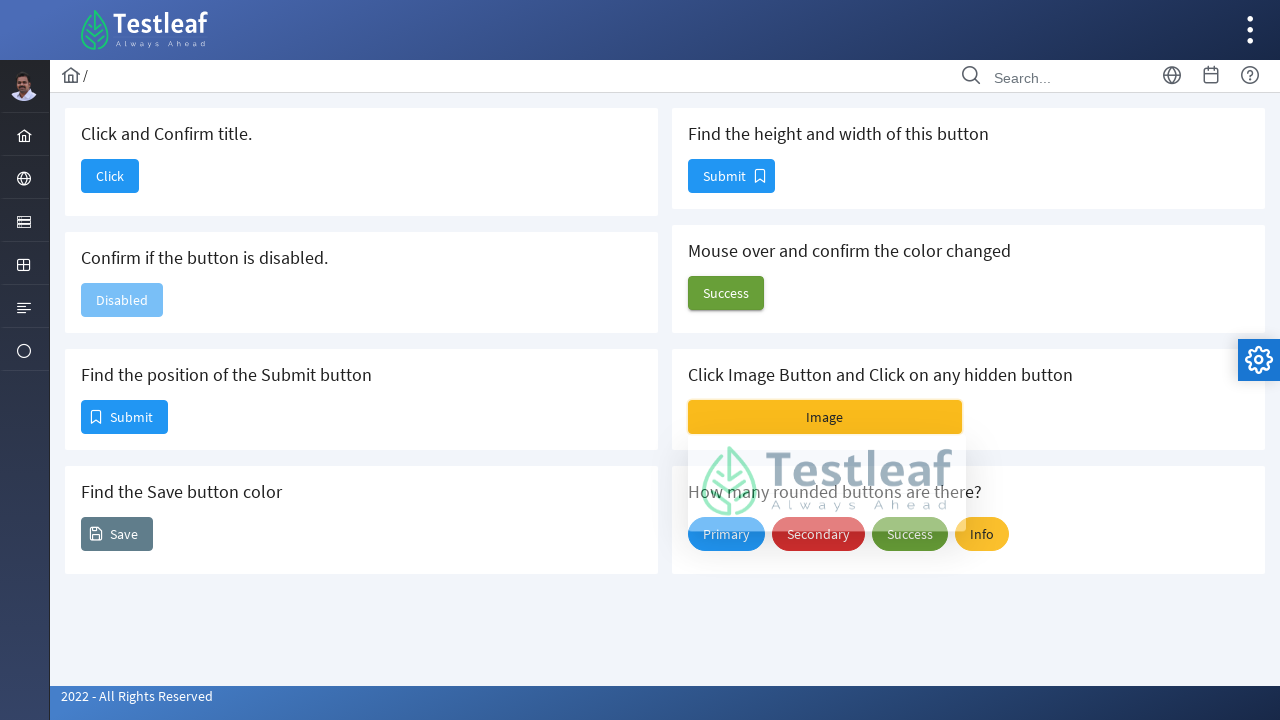

Waited 1500ms after first image button click
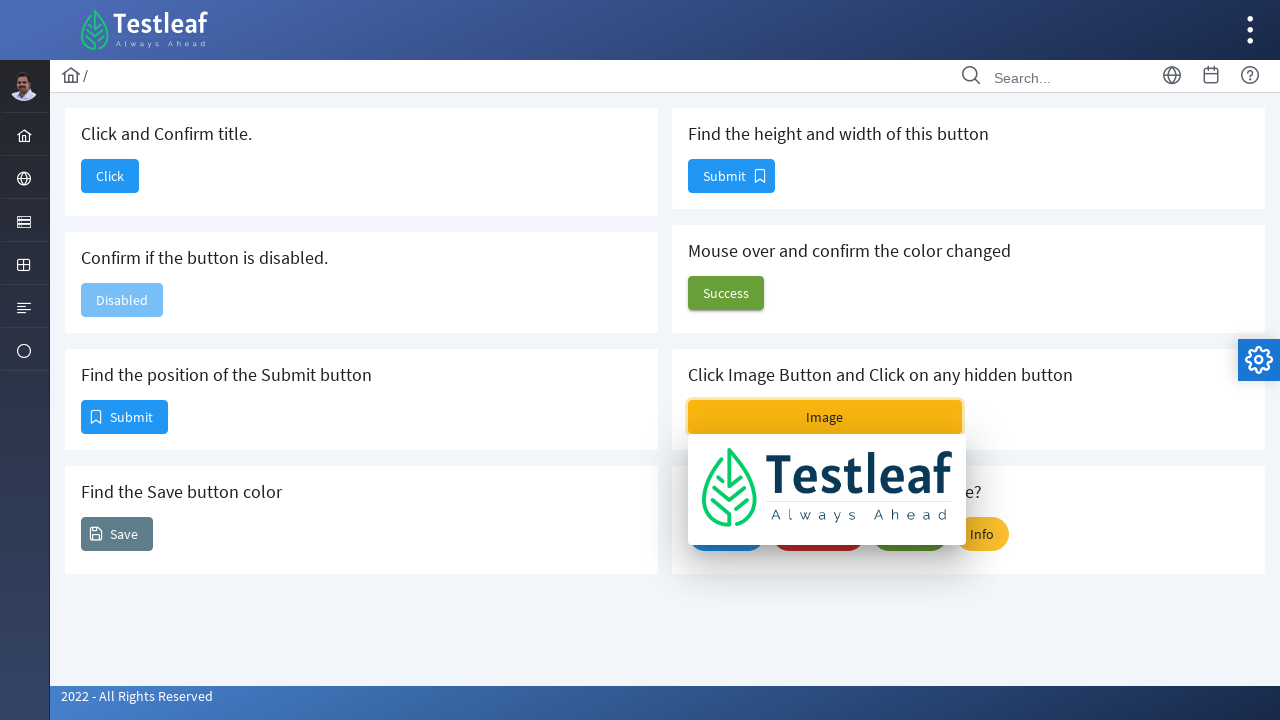

Clicked image button (second click) at (825, 417) on #j_idt88\:j_idt102\:imageBtn
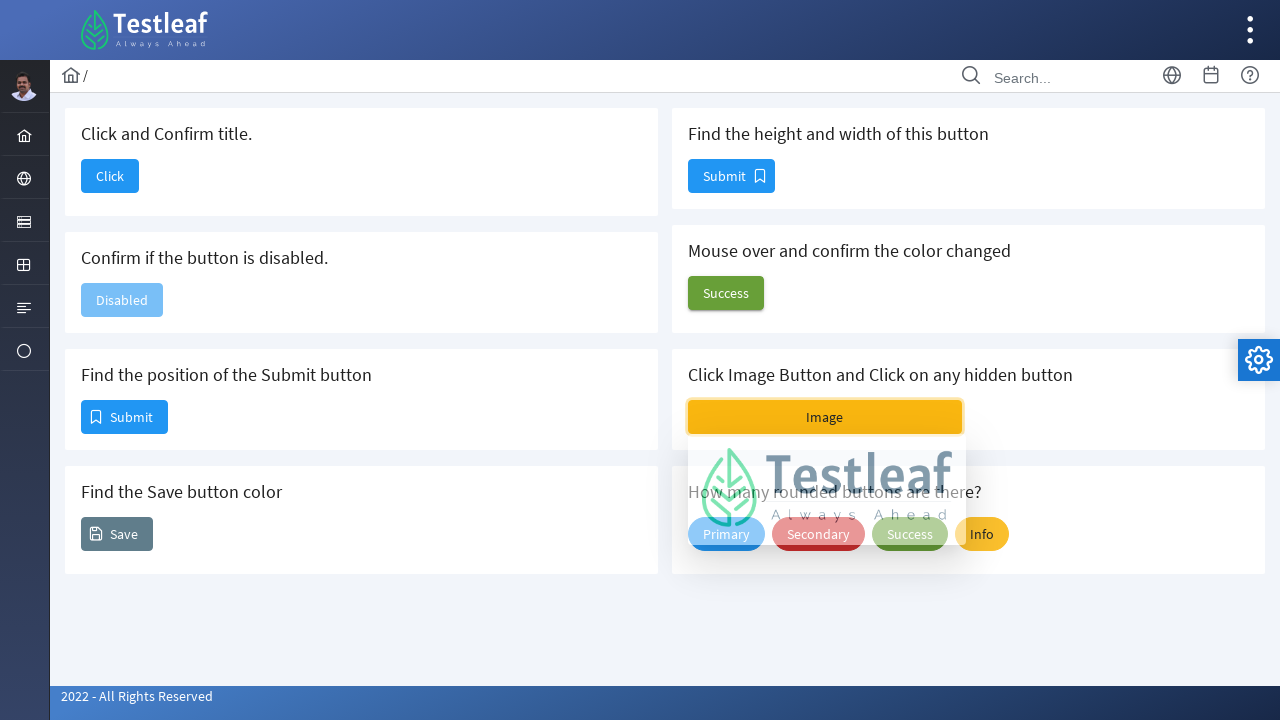

Counted 4 rounded buttons on page
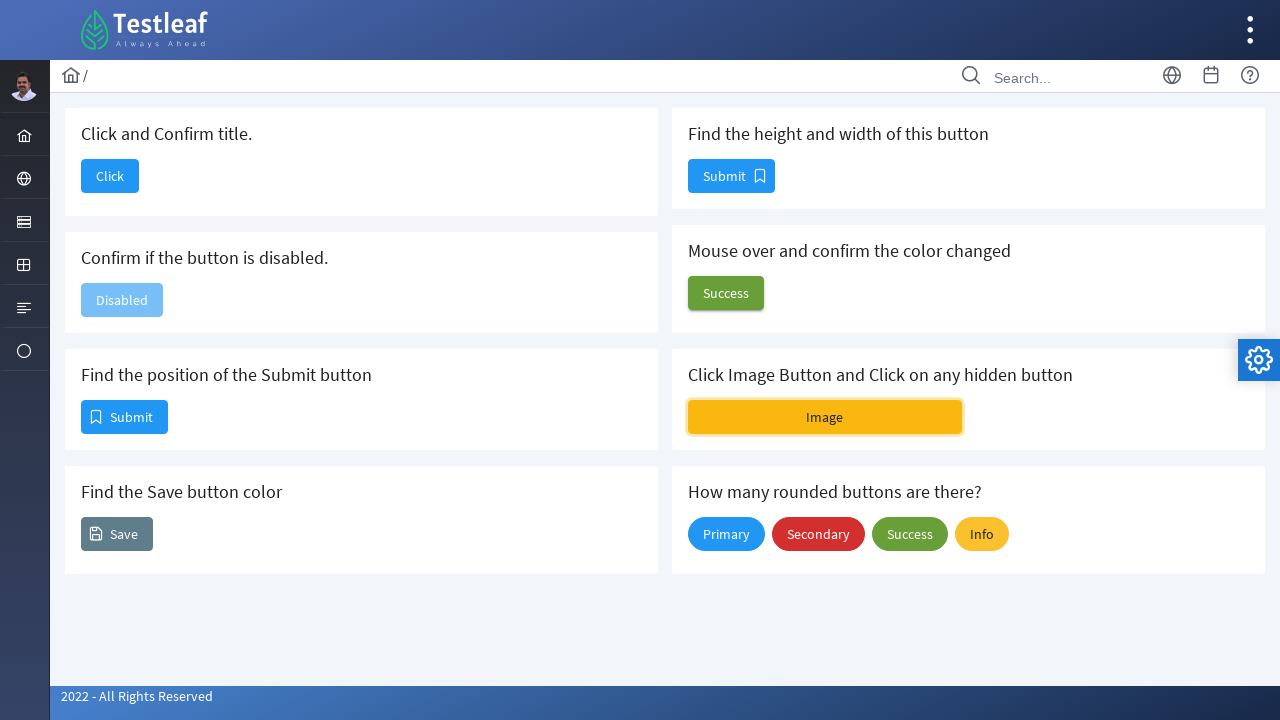

Counted 11 total buttons on page
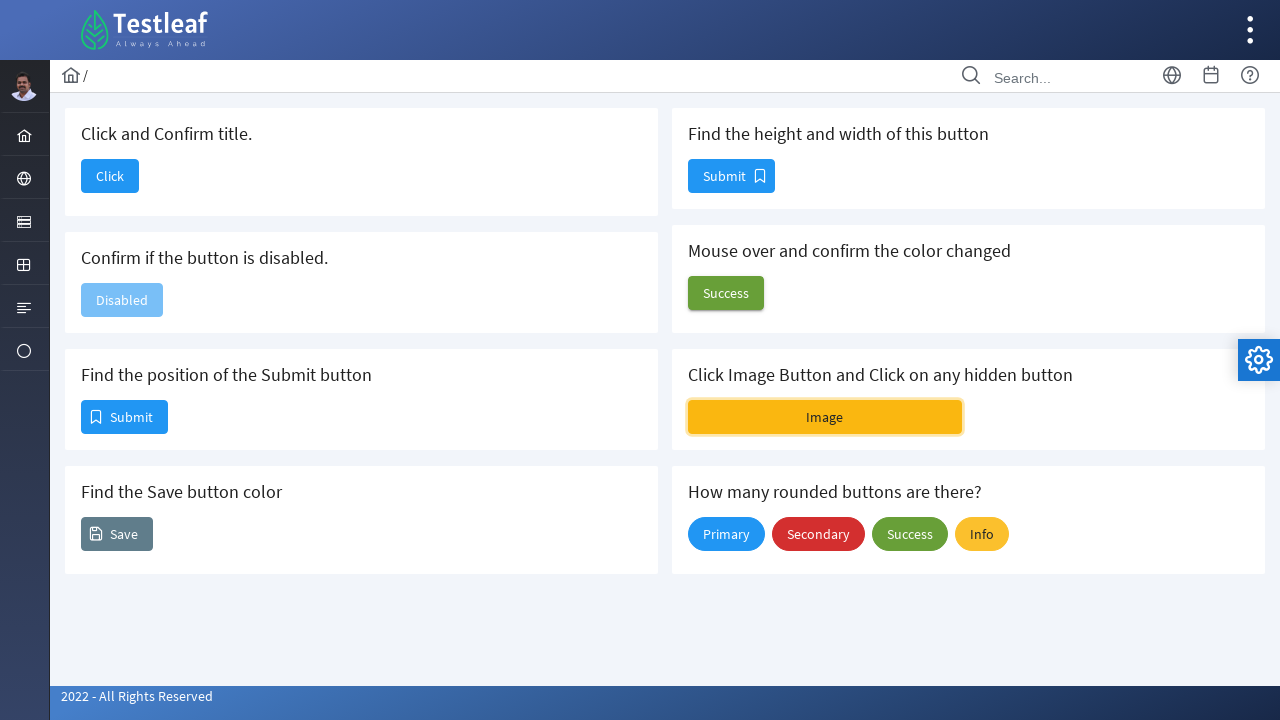

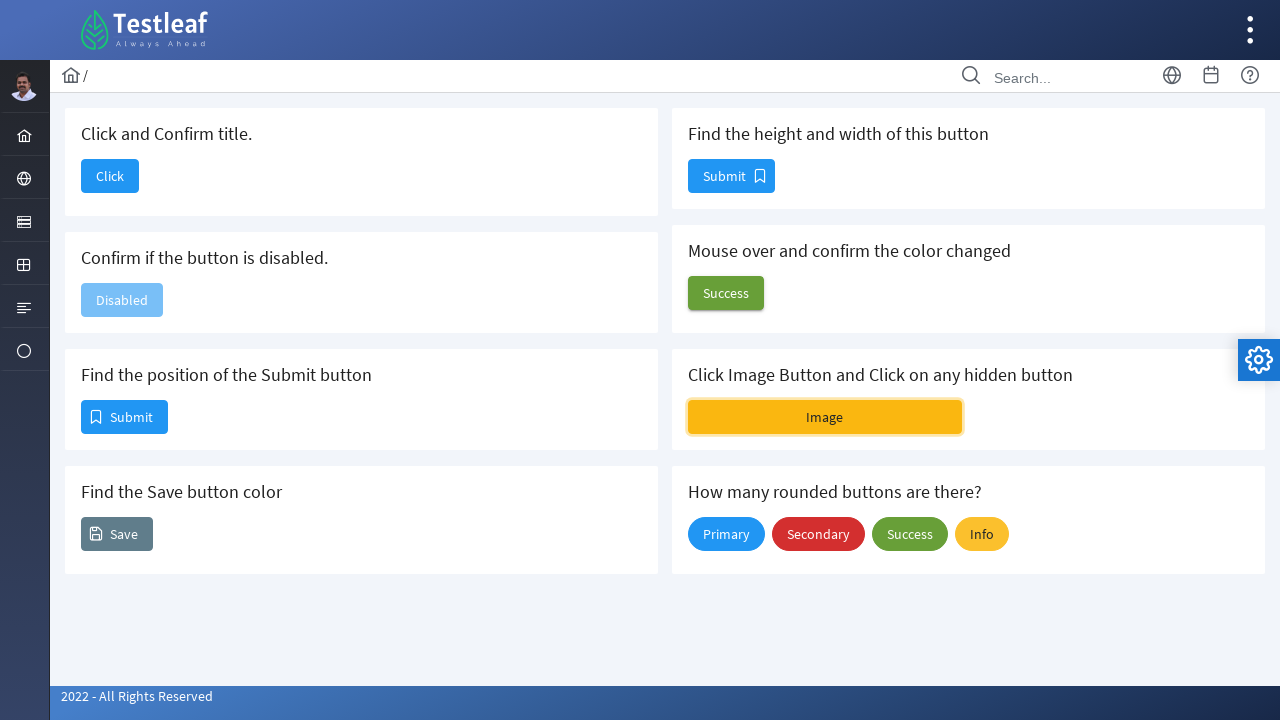